Tests XPath traversal by navigating to a practice automation page and locating a button element using following-sibling XPath axis to verify the element is accessible.

Starting URL: https://rahulshettyacademy.com/AutomationPractice/

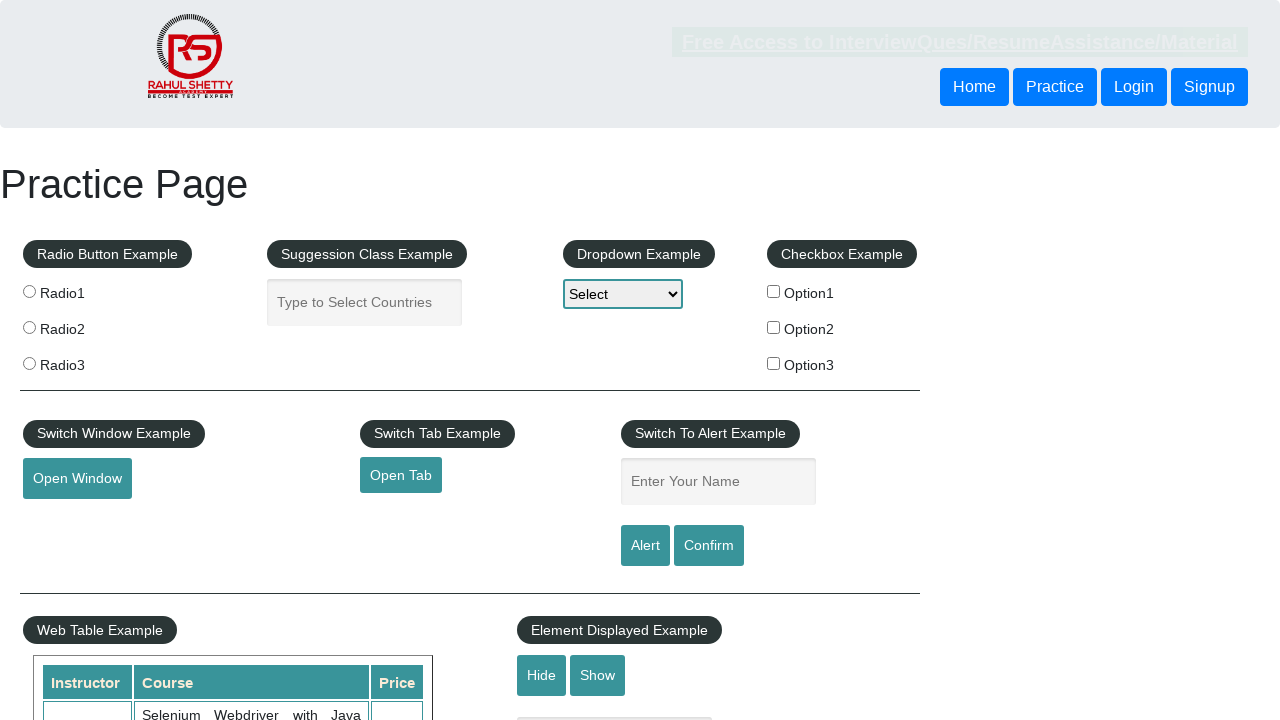

Navigated to Rahul Shetty Academy automation practice page
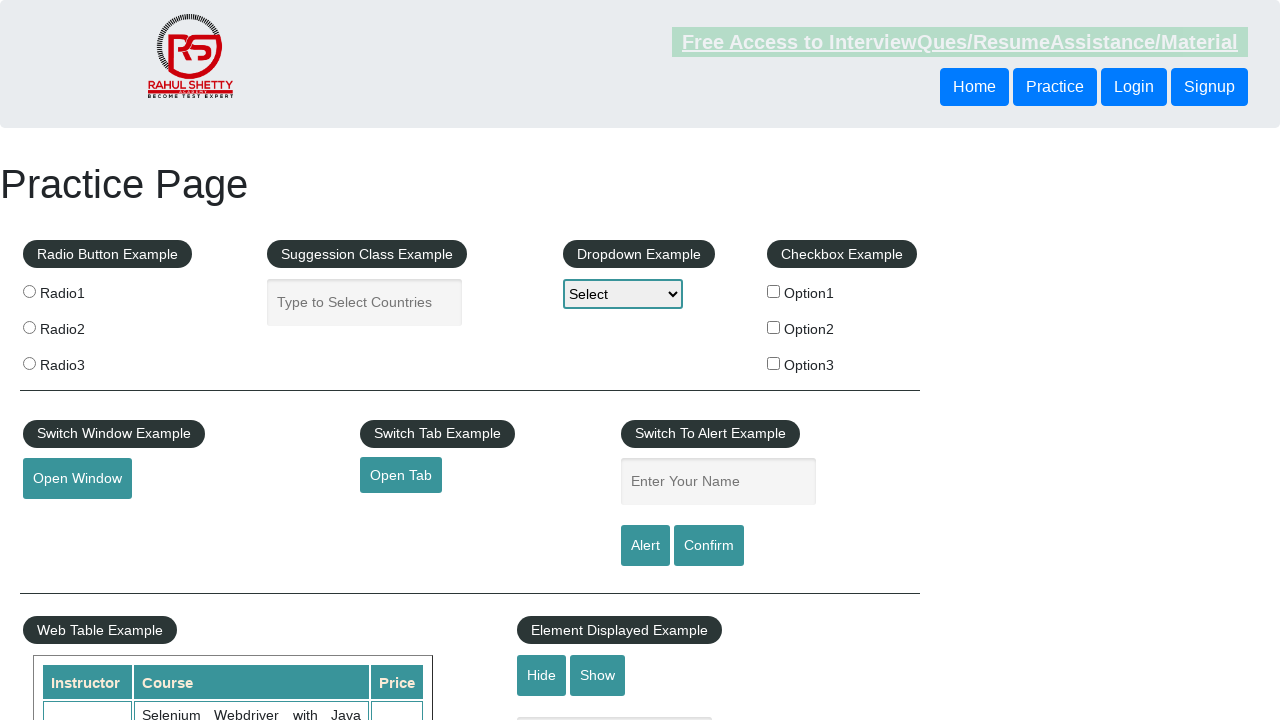

Located button element using XPath following-sibling axis
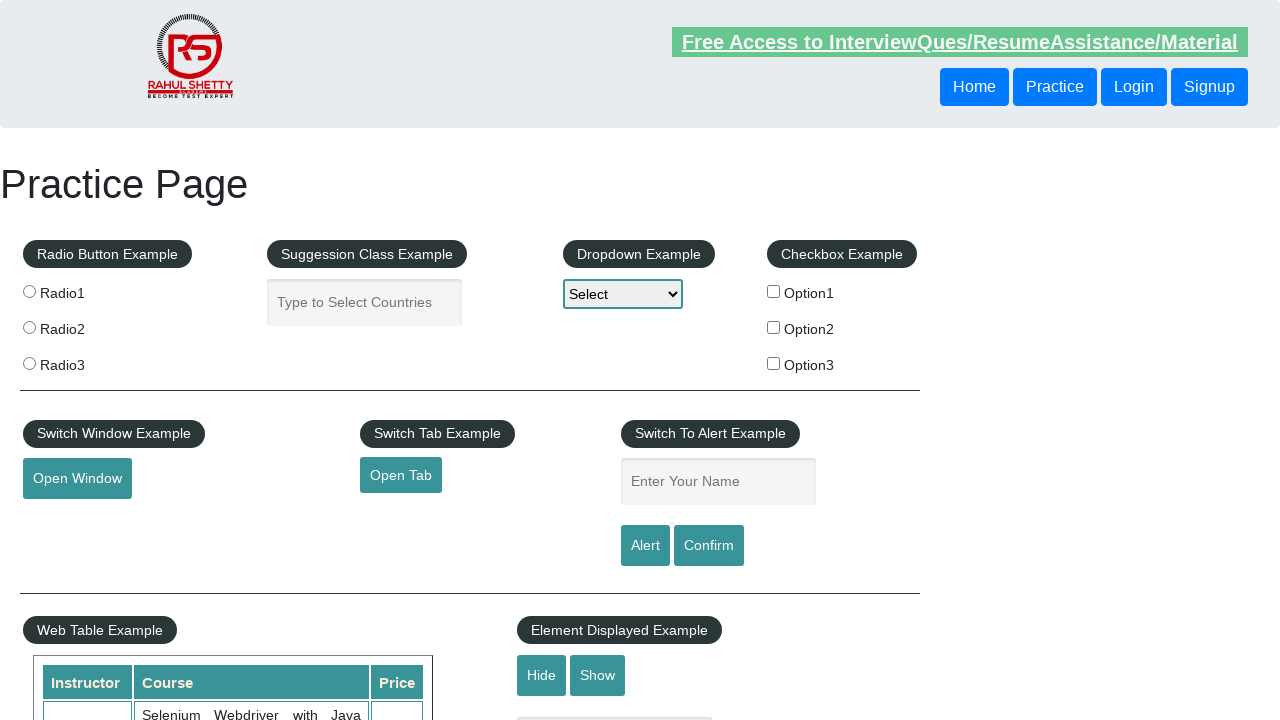

Verified button element is visible
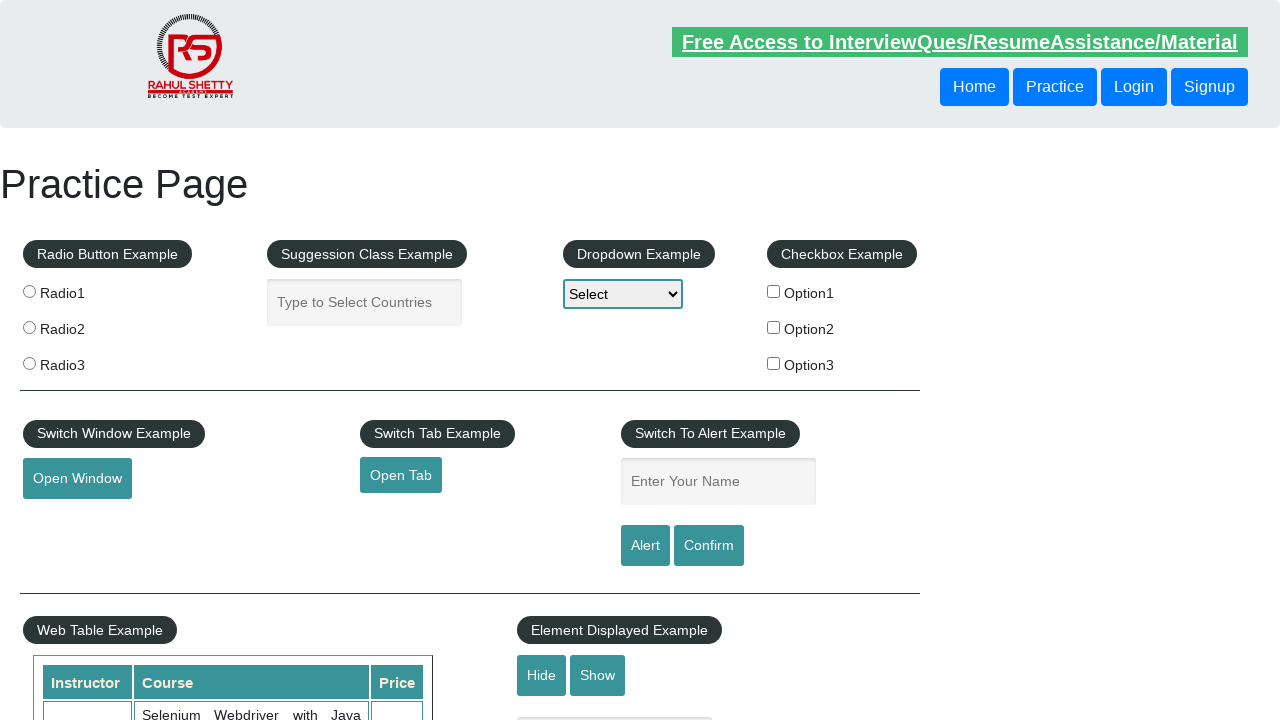

Retrieved button text content: 'Login'
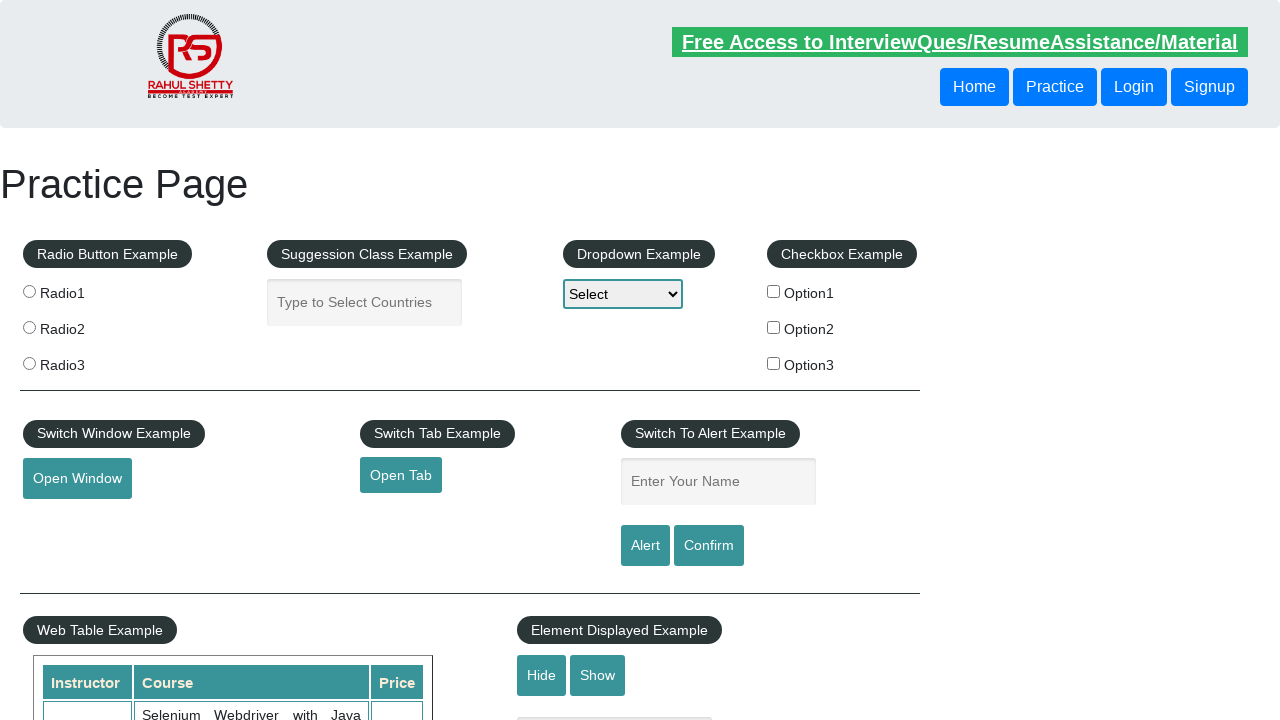

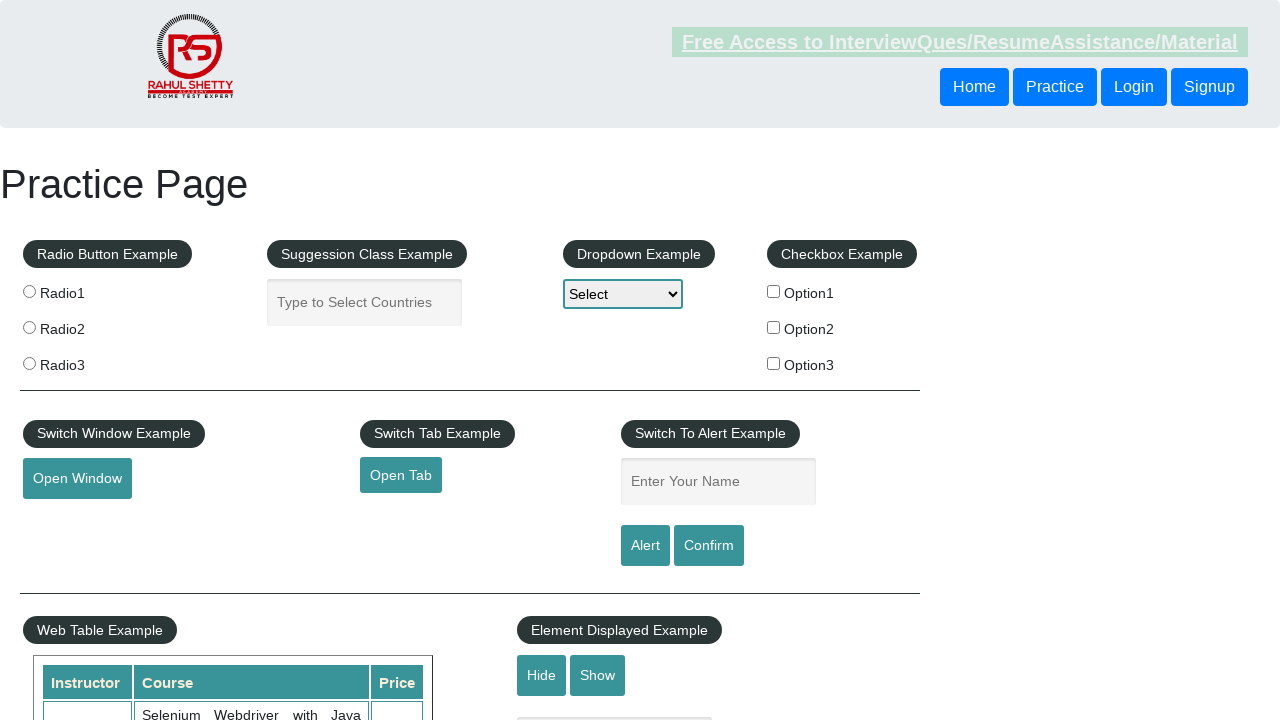